Tests a simple registration form by filling in first name, last name, email, and phone number fields, then submitting the form and handling the confirmation alert.

Starting URL: https://v1.training-support.net/selenium/simple-form

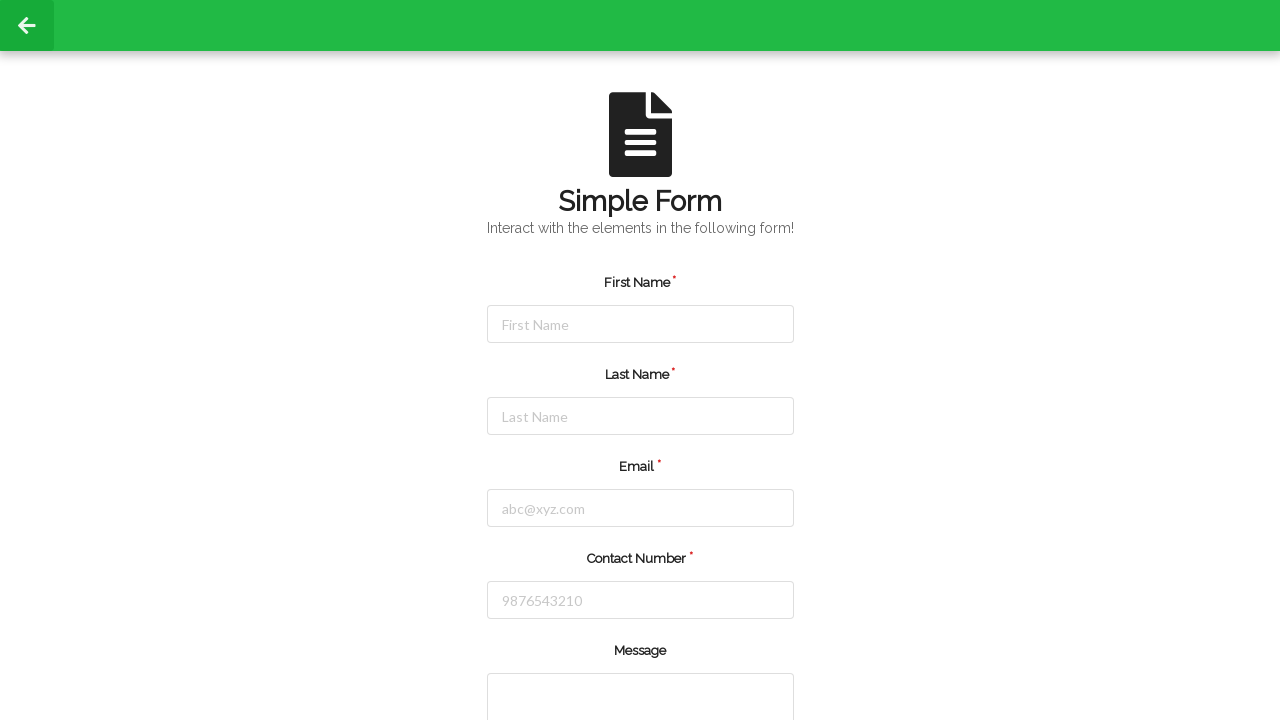

Filled first name field with 'Jennifer' on #firstName
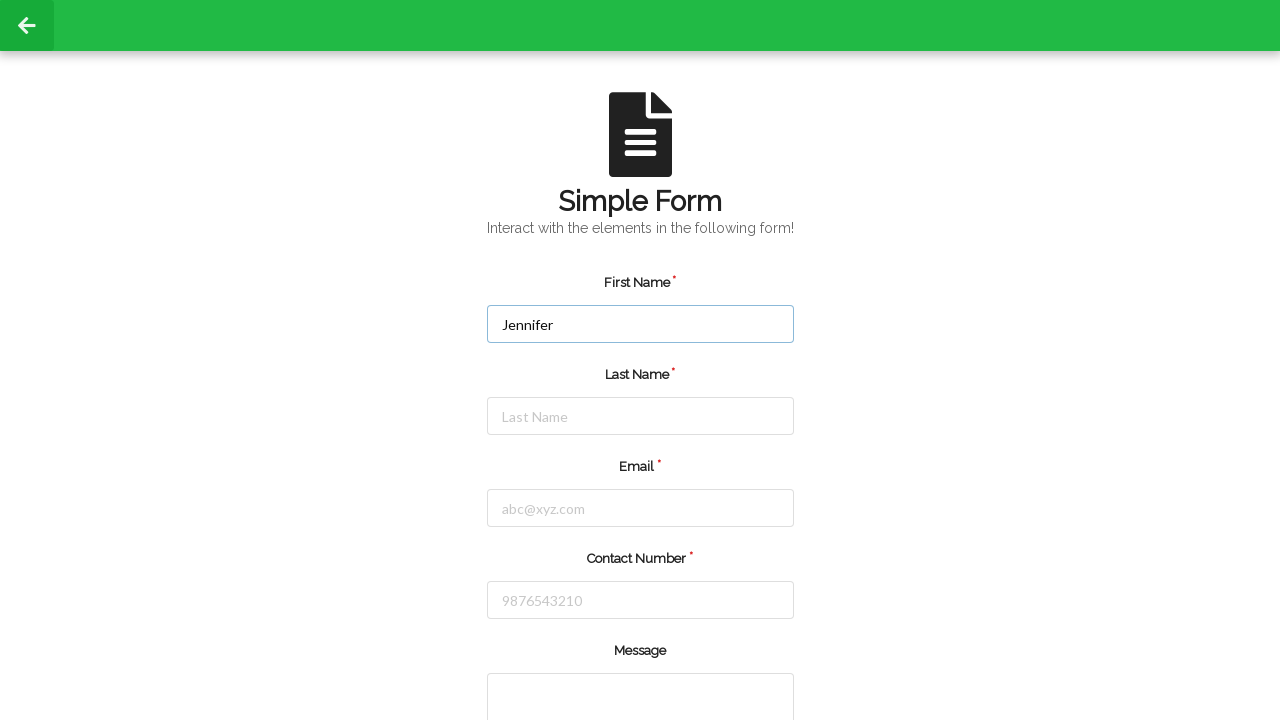

Filled last name field with 'Martinez' on #lastName
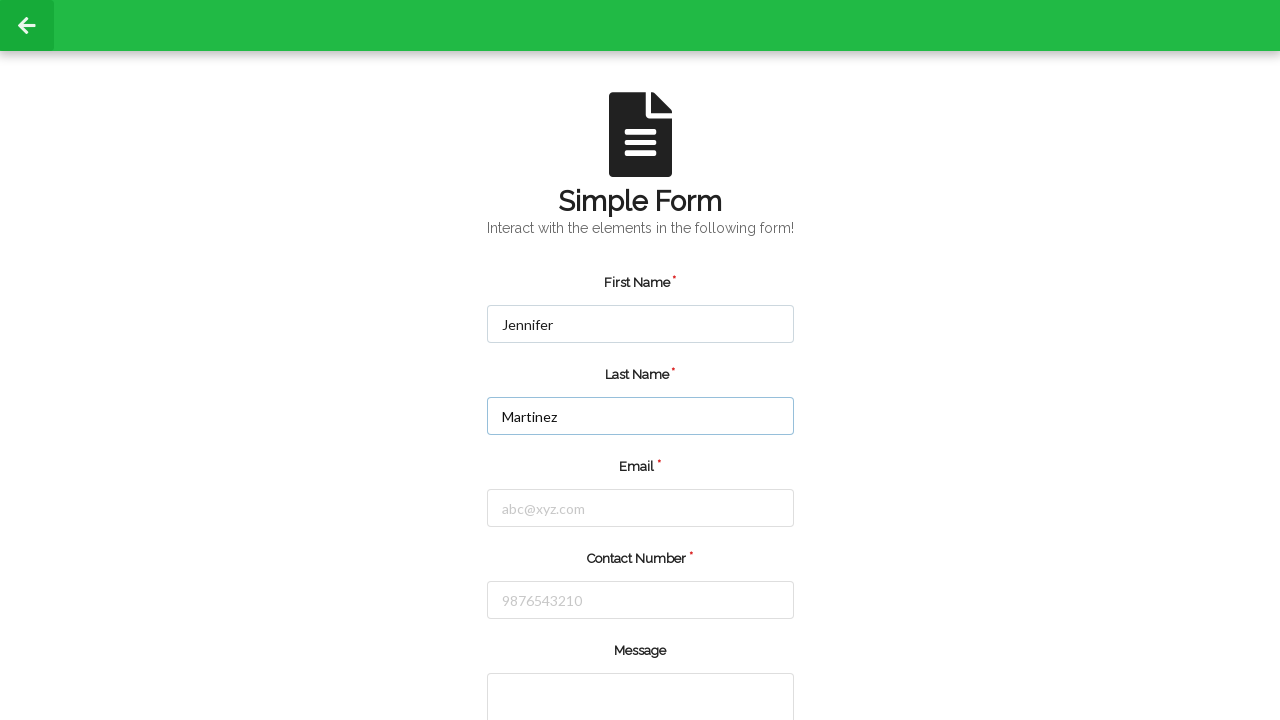

Filled email field with 'jennifer.martinez@example.com' on #email
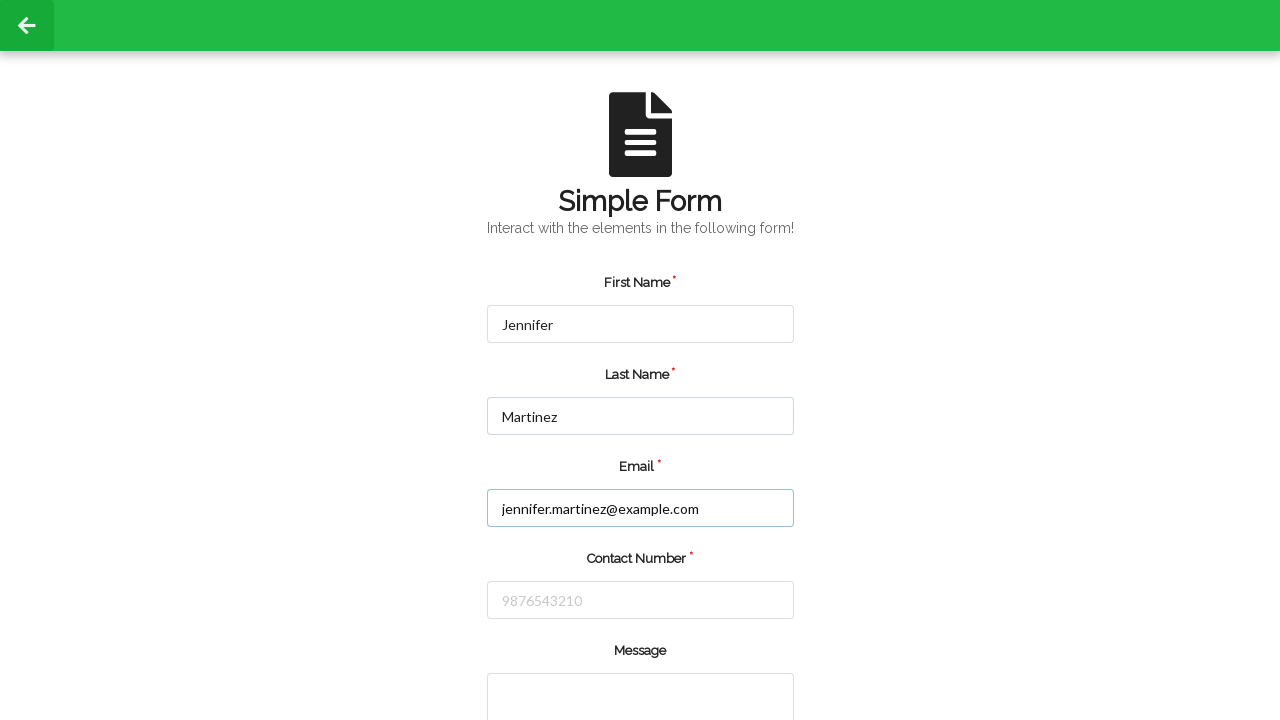

Filled phone number field with '5551234567' on #number
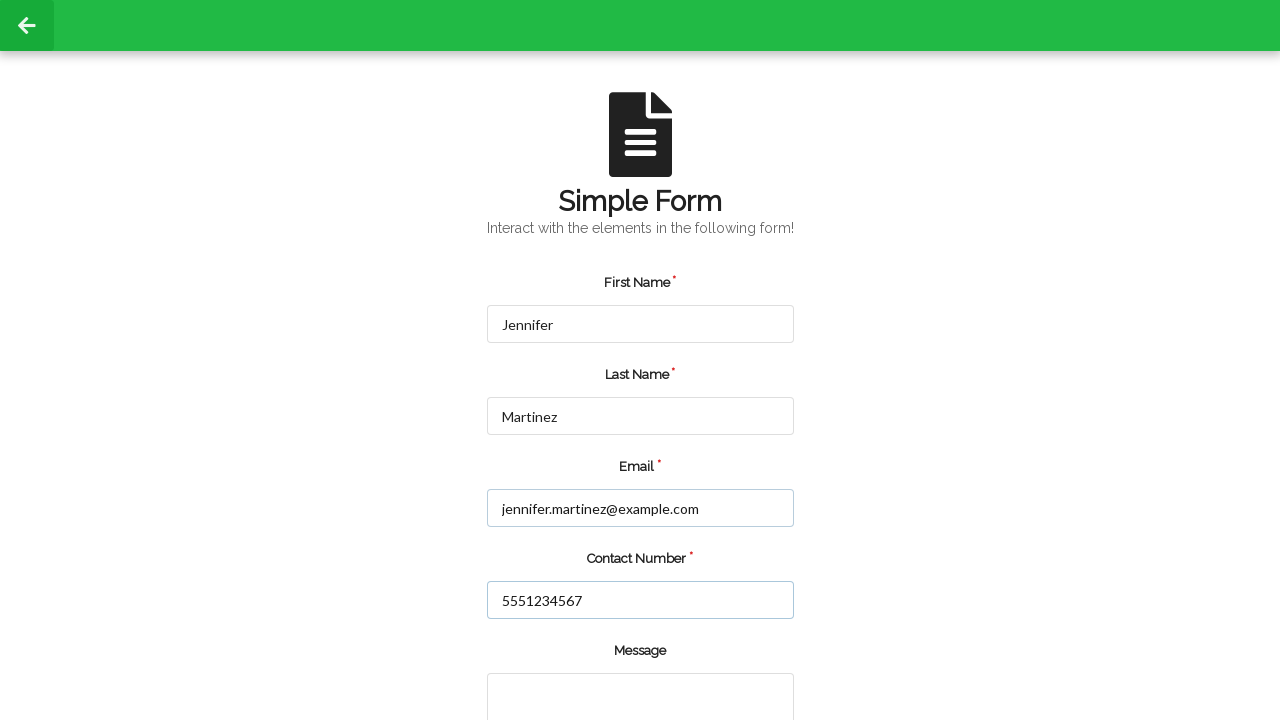

Clicked the submit button at (558, 660) on input.green
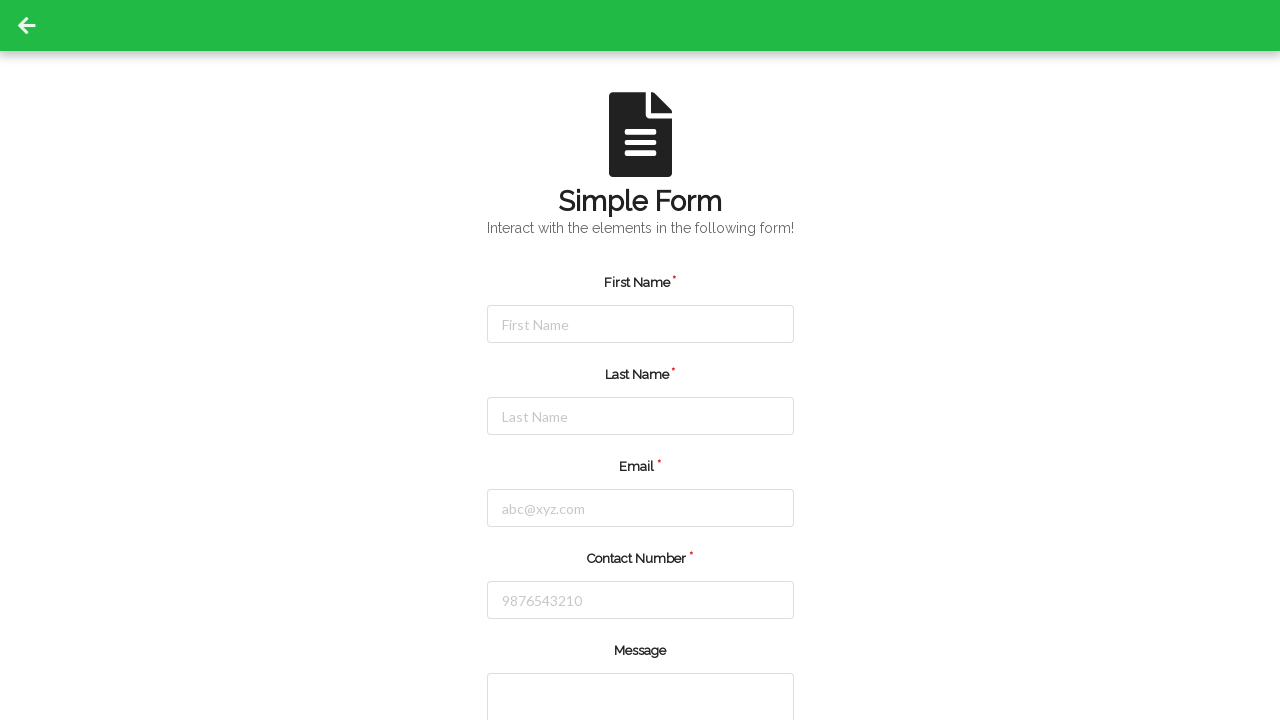

Set up alert dialog handler to accept alerts
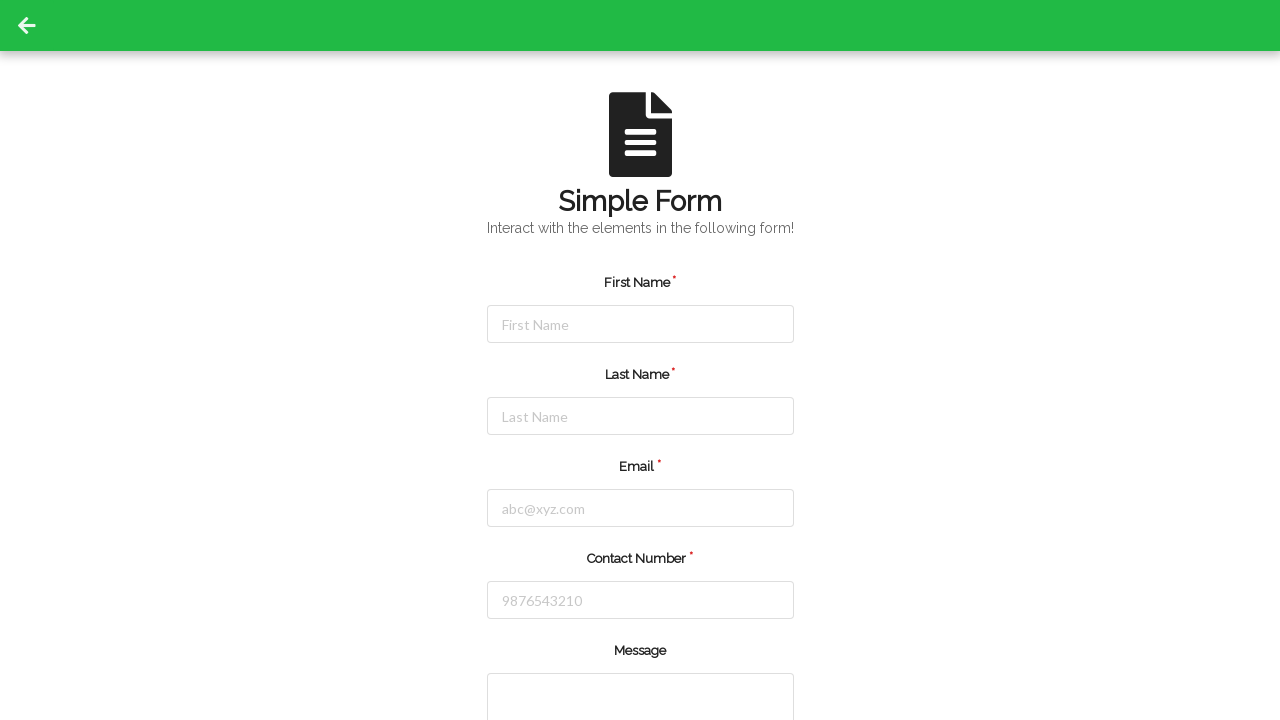

Waited for alert to appear and be handled
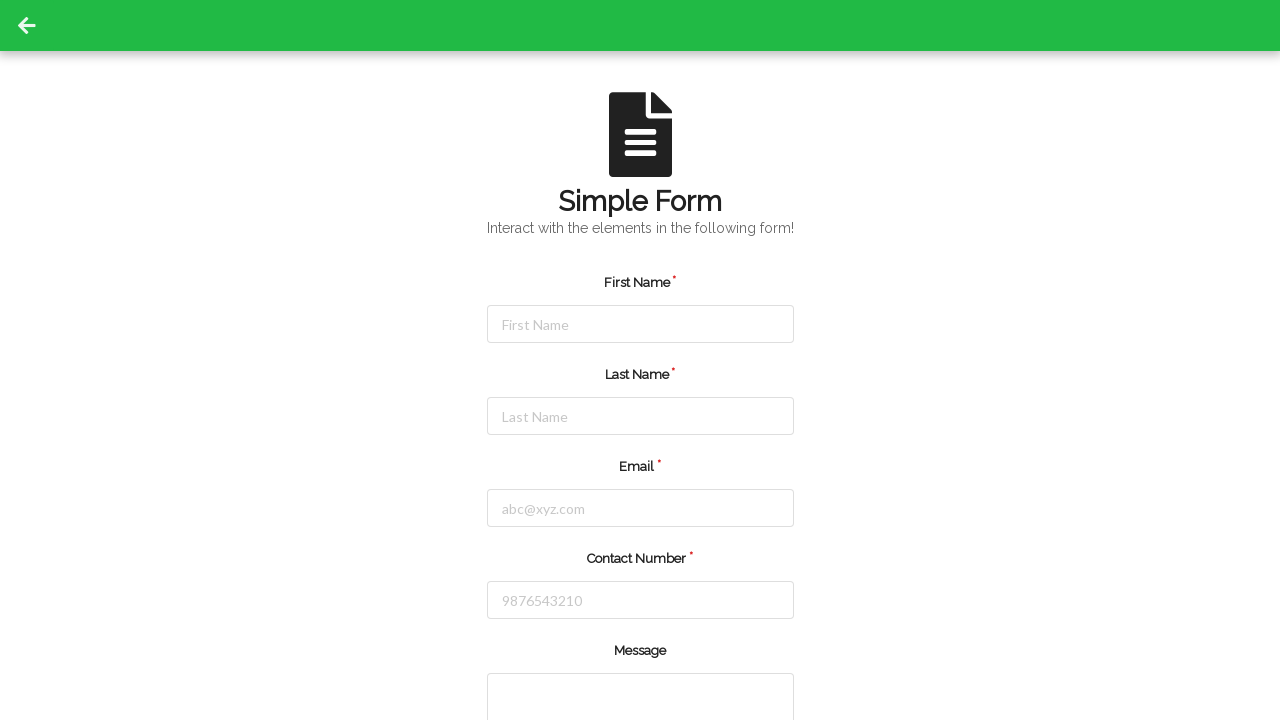

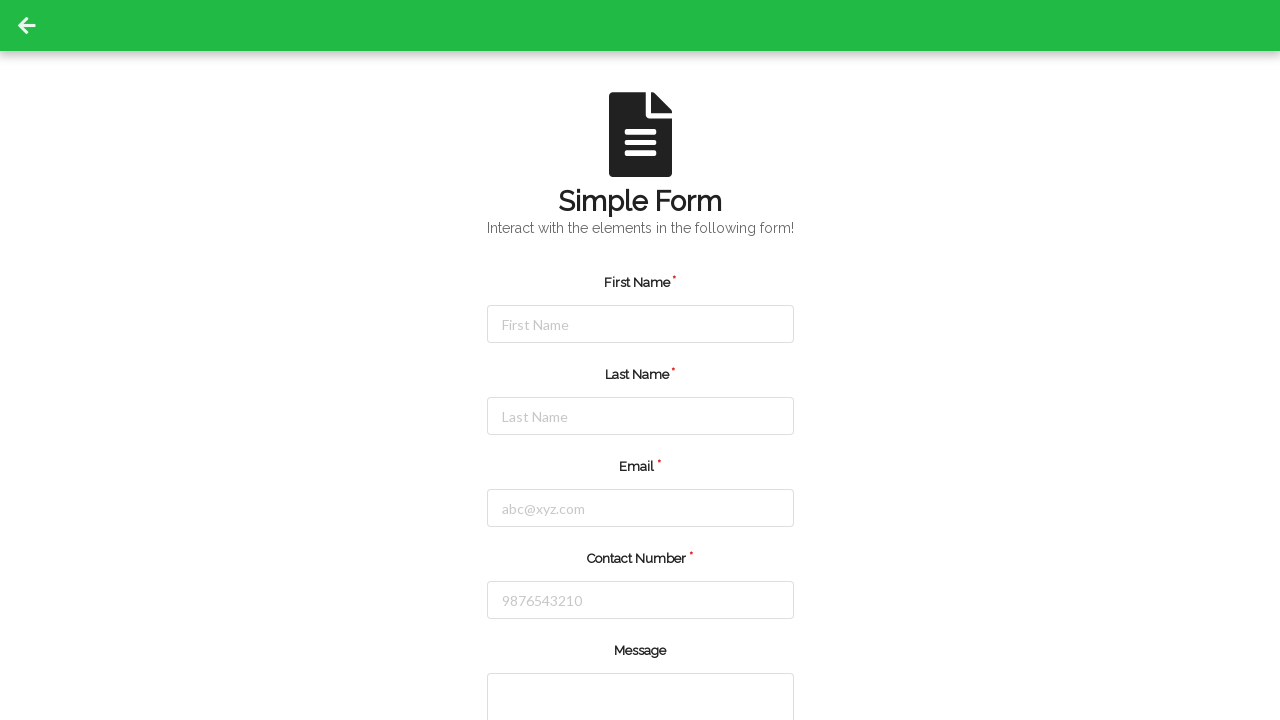